Opens the T-Rex runner game page and starts the game by pressing the spacebar

Starting URL: https://trex-runner.com

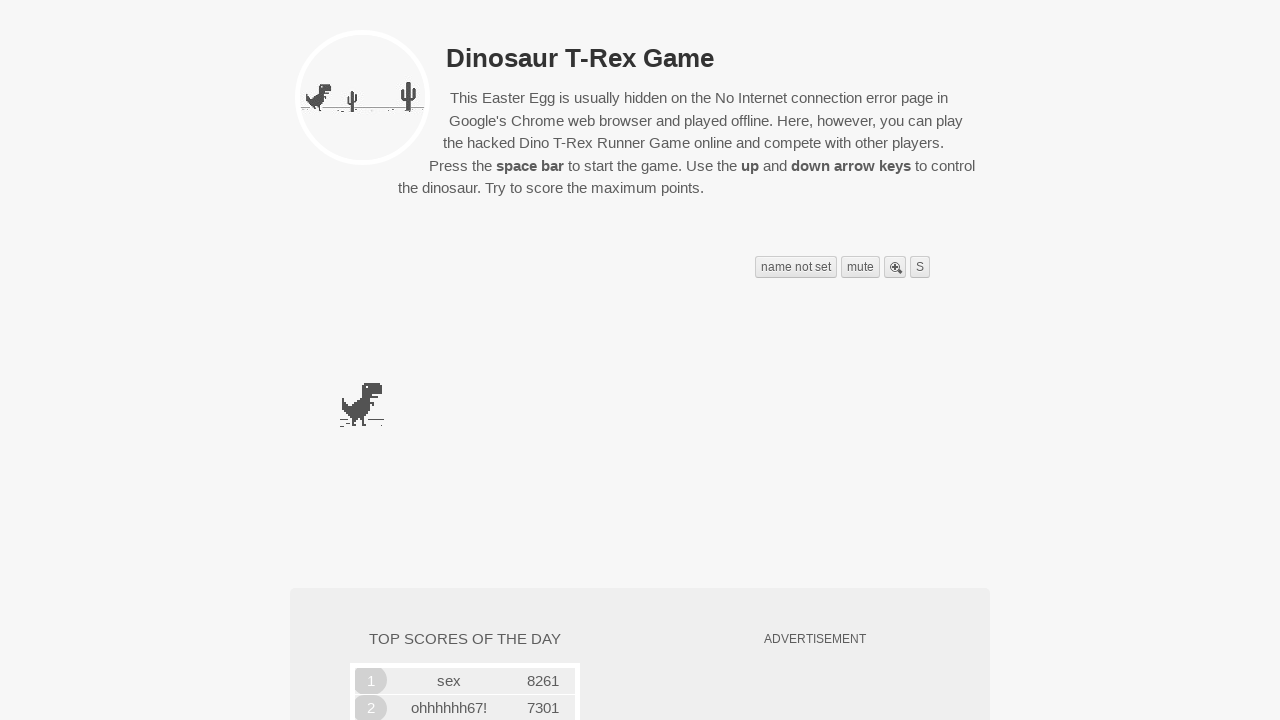

T-Rex runner game page loaded and network idle
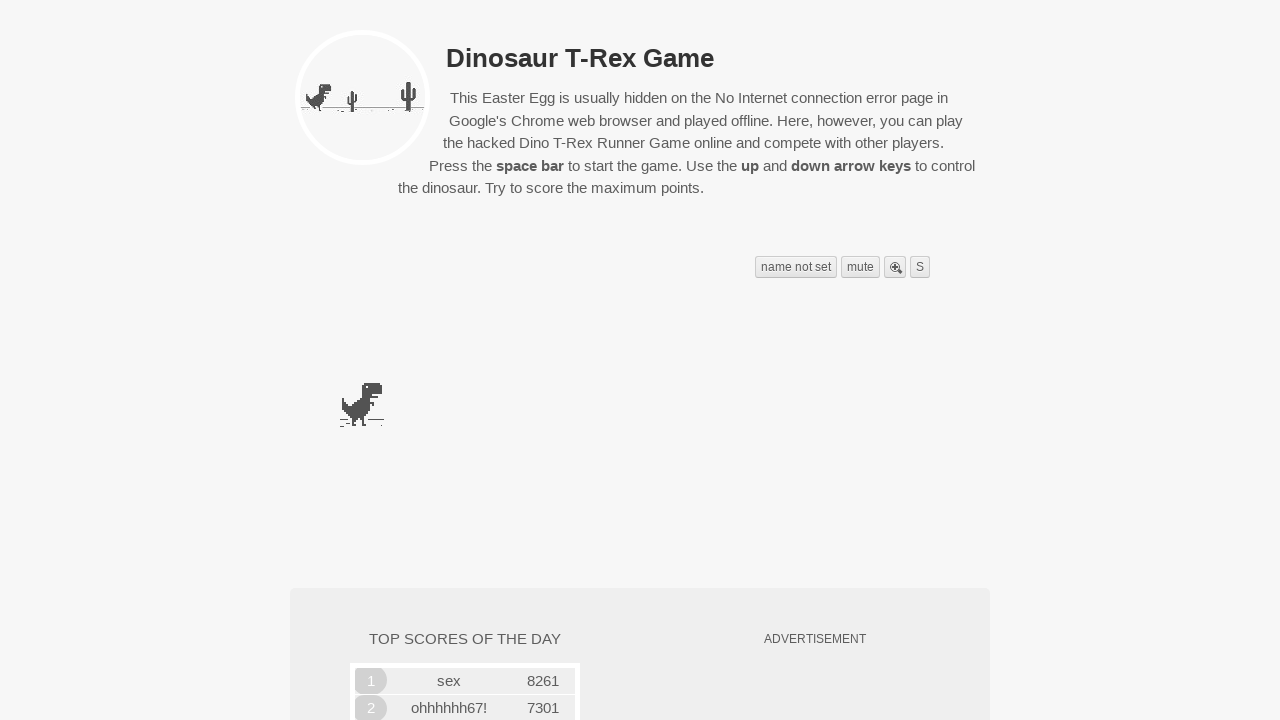

Waited 1 second for game to be ready
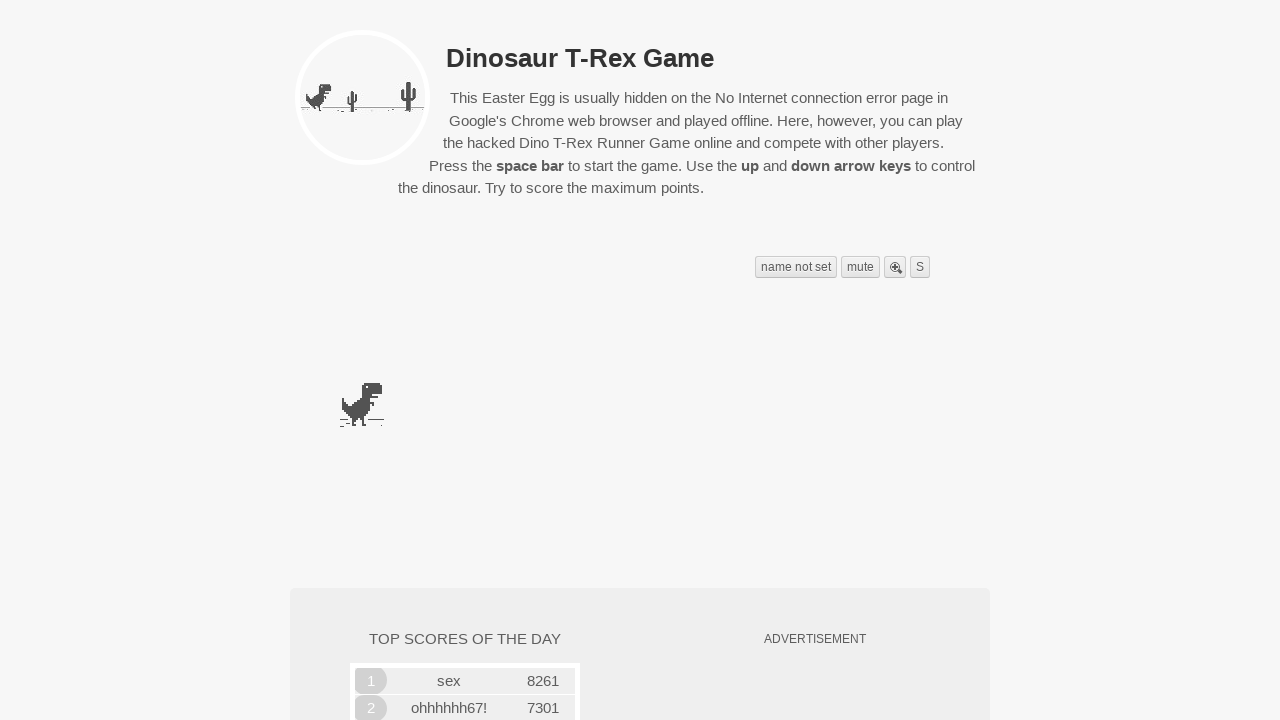

Pressed spacebar to start the game
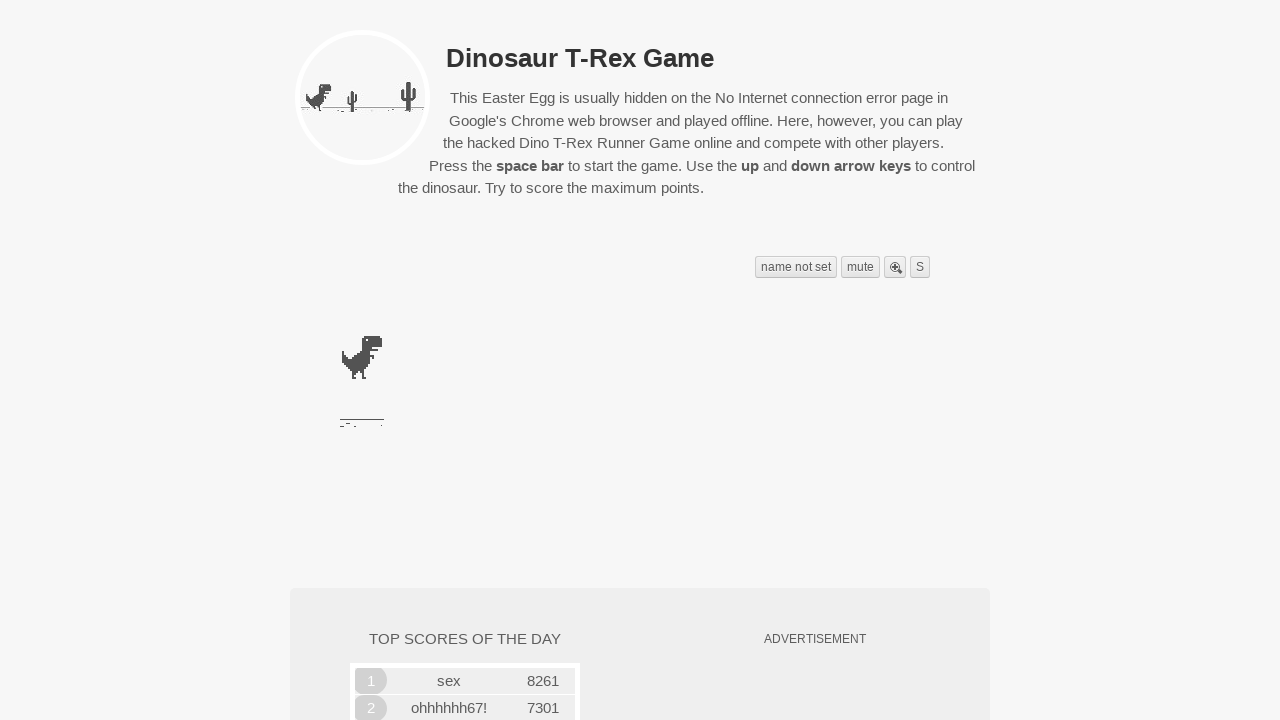

Waited 500ms to verify game started
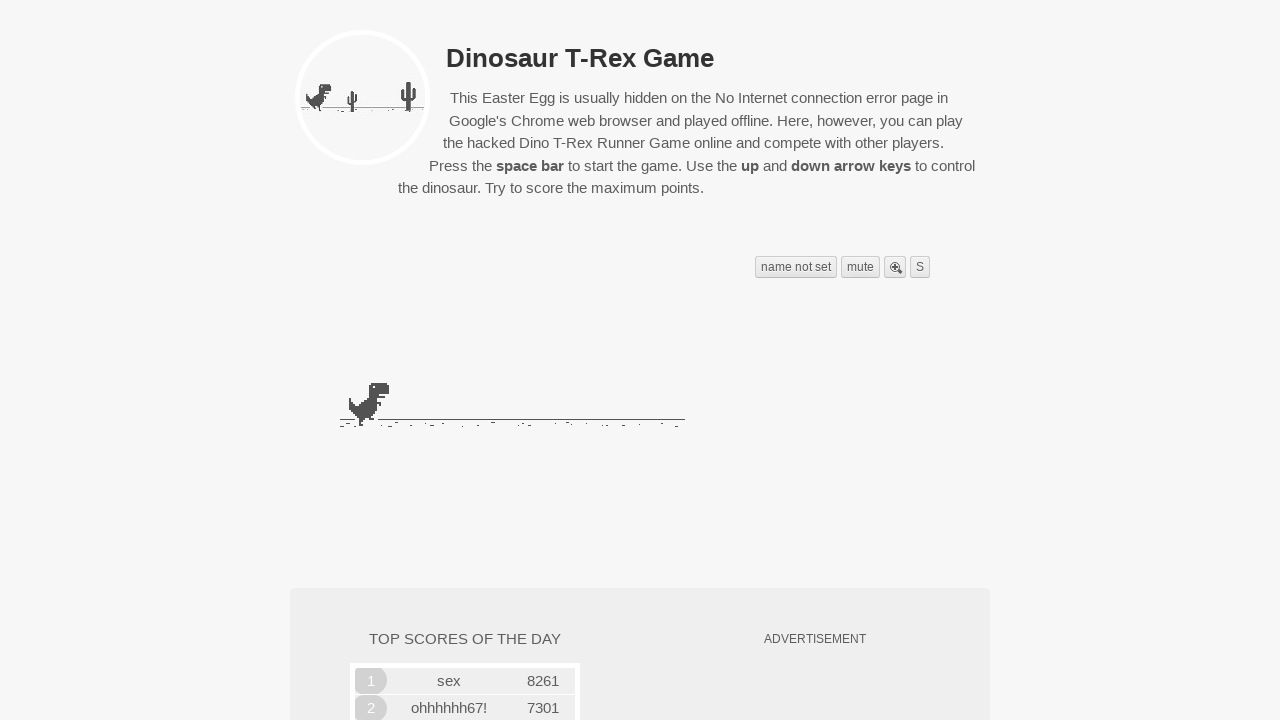

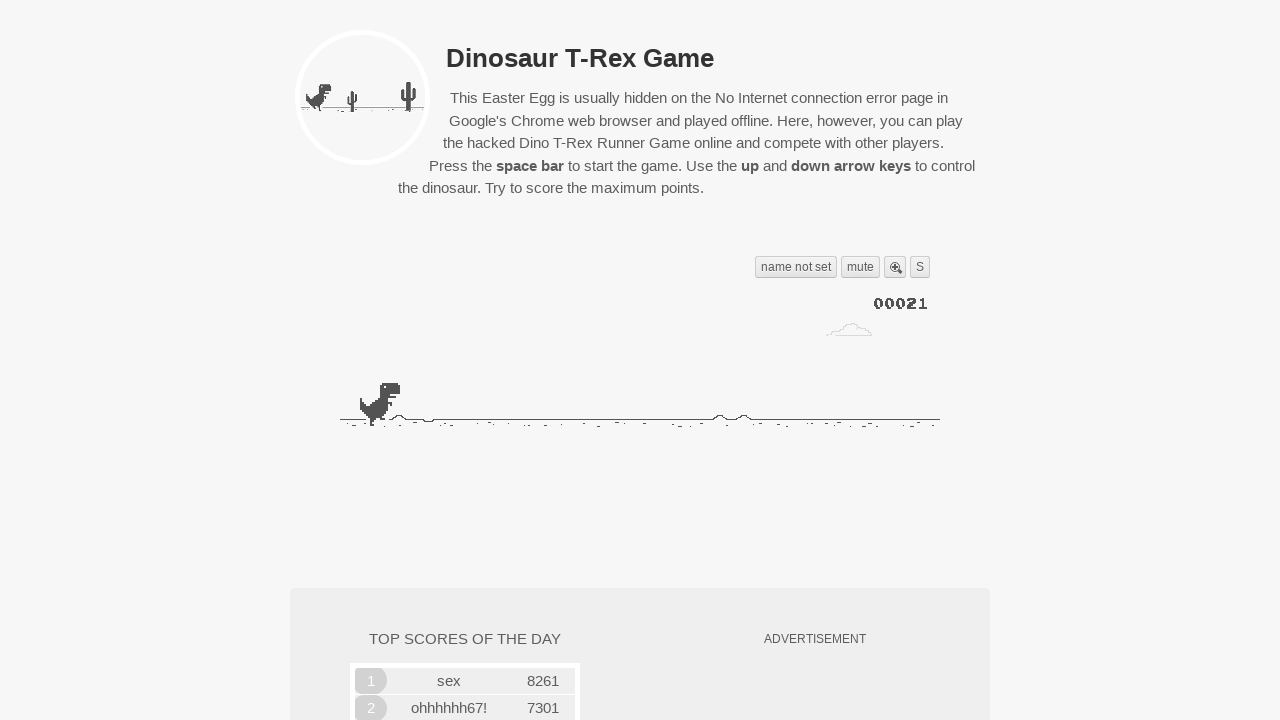